Tests browser navigation commands by clicking on A/B Test link, then using refresh, back, and forward navigation

Starting URL: https://the-internet.herokuapp.com/

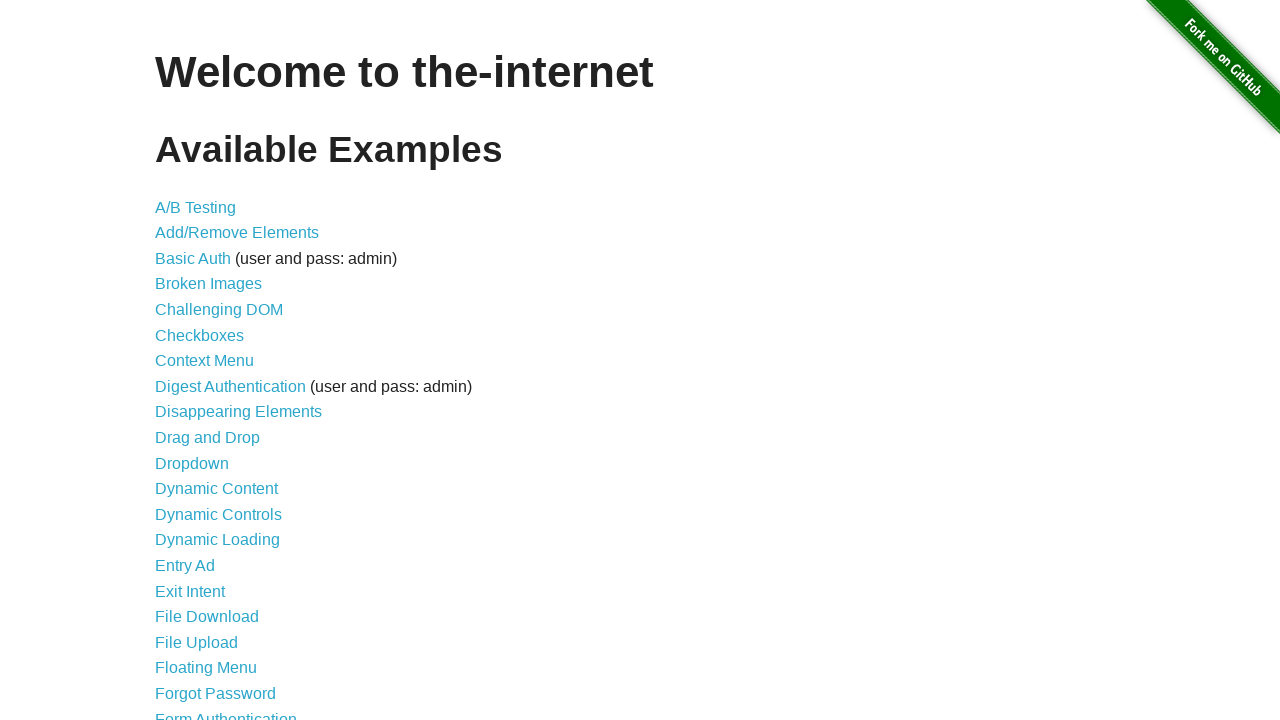

Clicked on A/B Test link at (196, 207) on a[href="/abtest"]
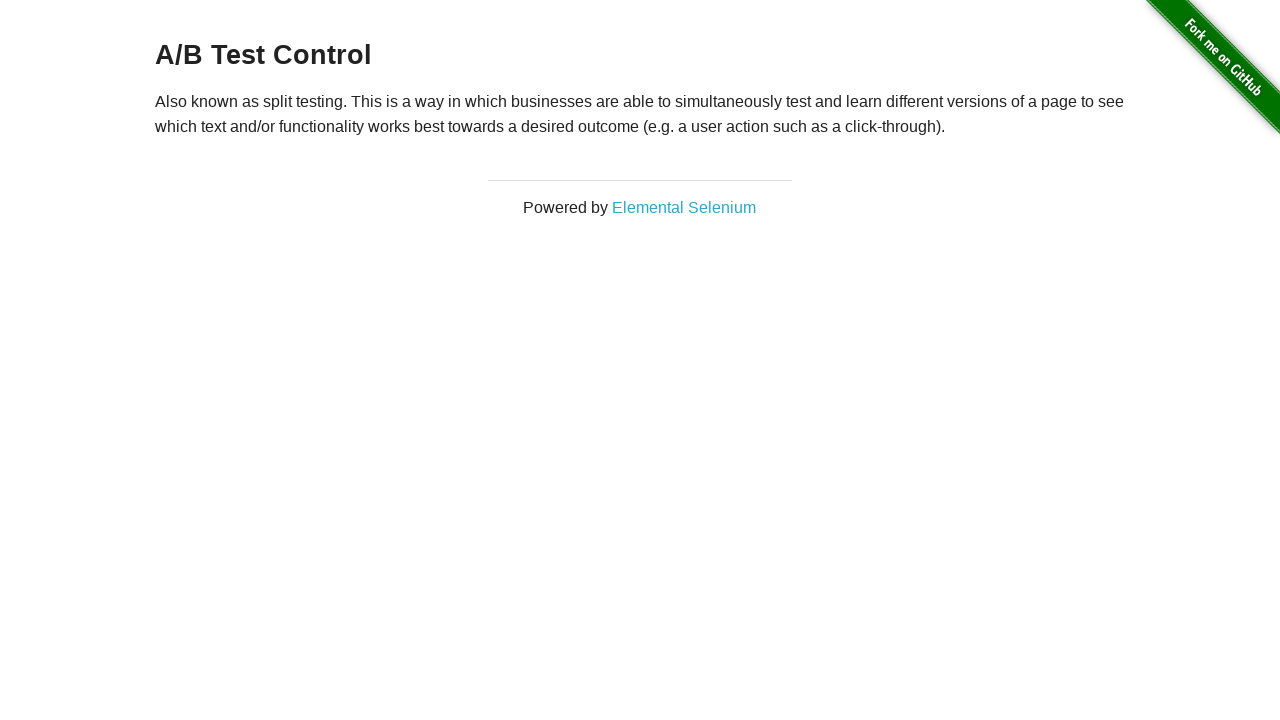

Retrieved page title
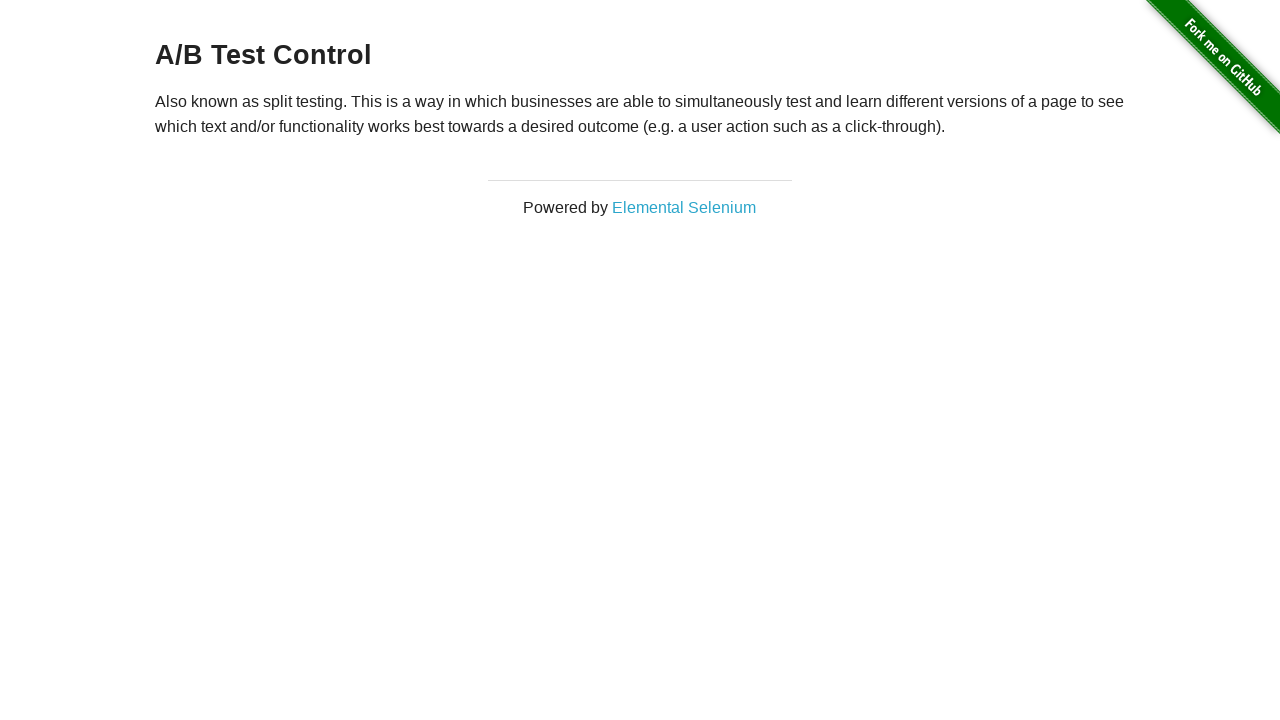

Retrieved current page URL
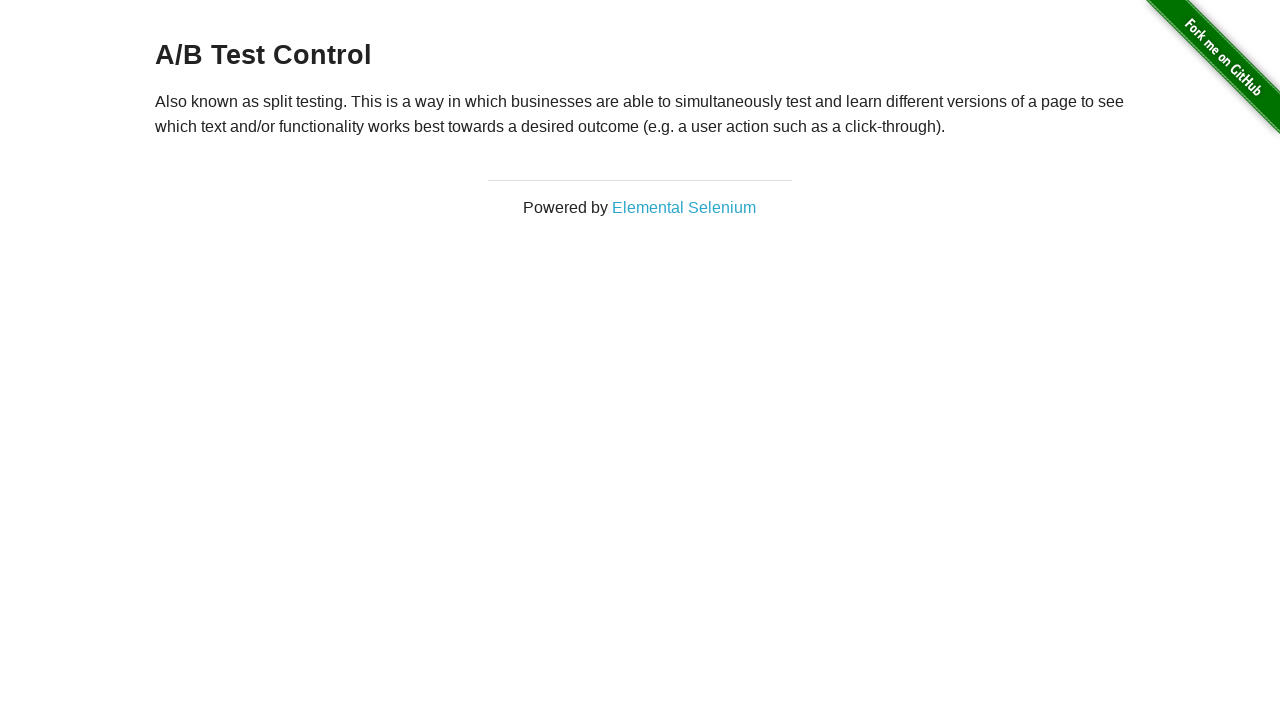

Refreshed the page
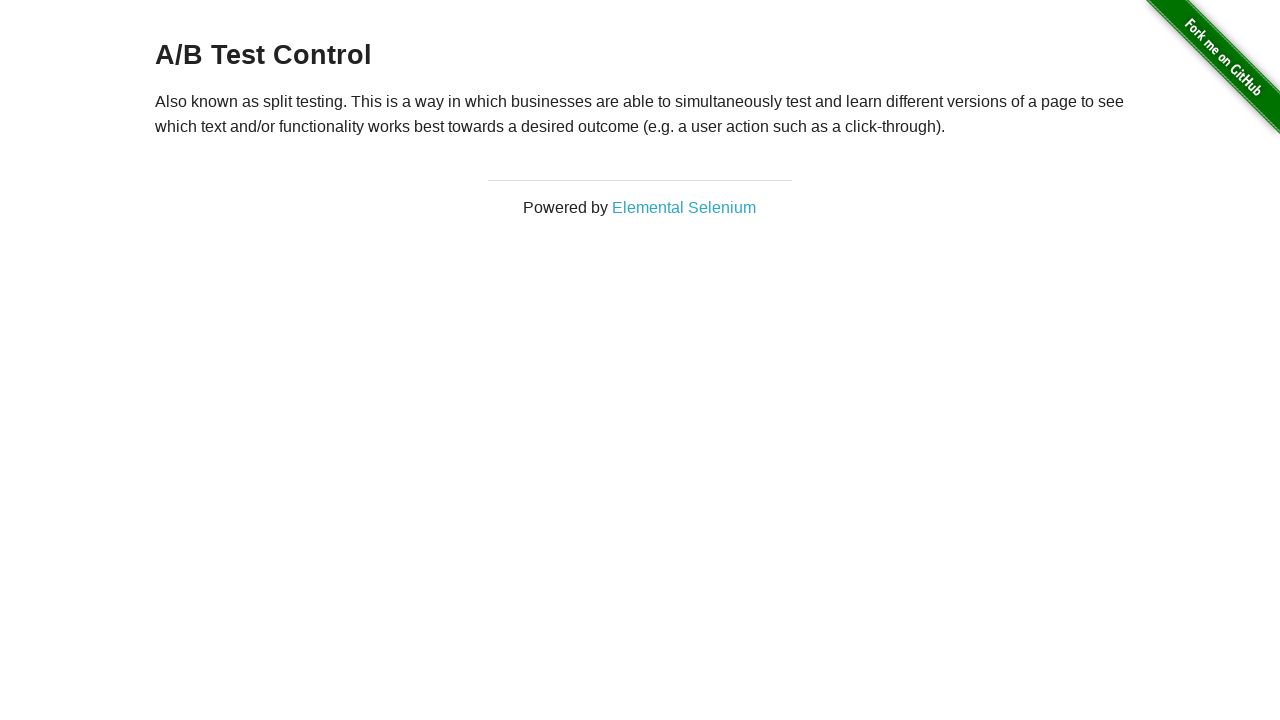

Navigated back to previous page
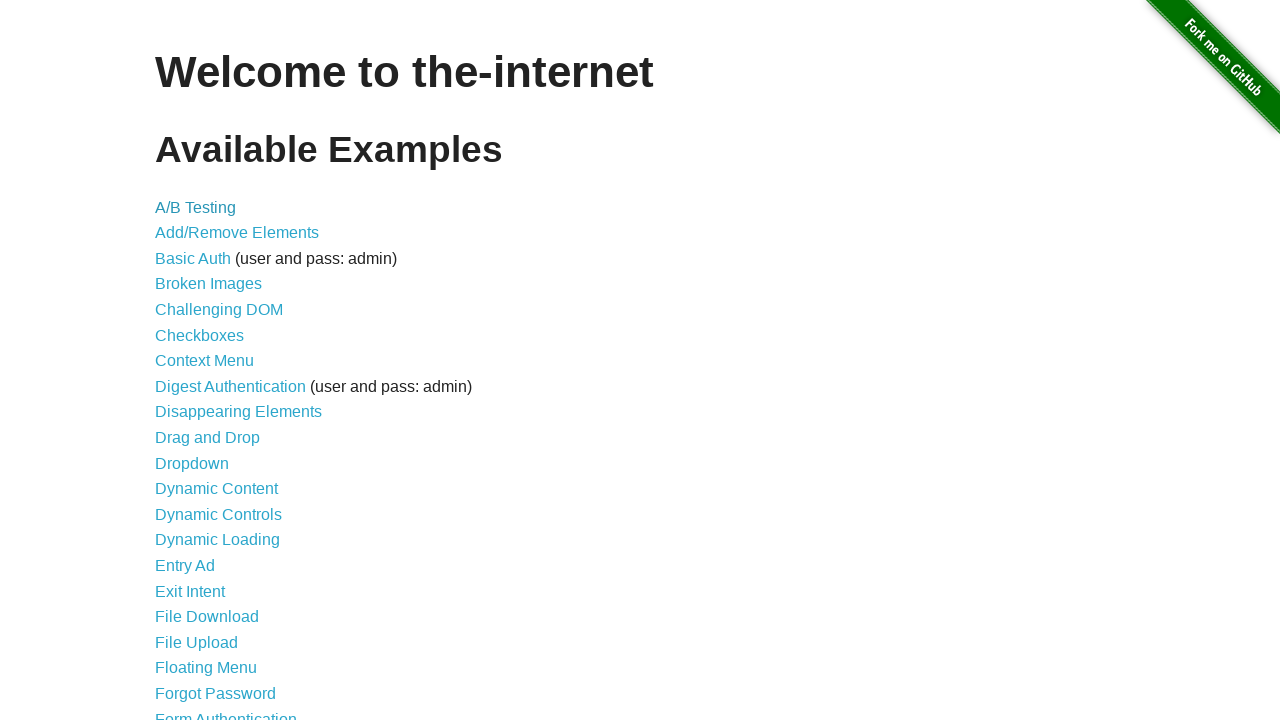

Navigated forward to next page
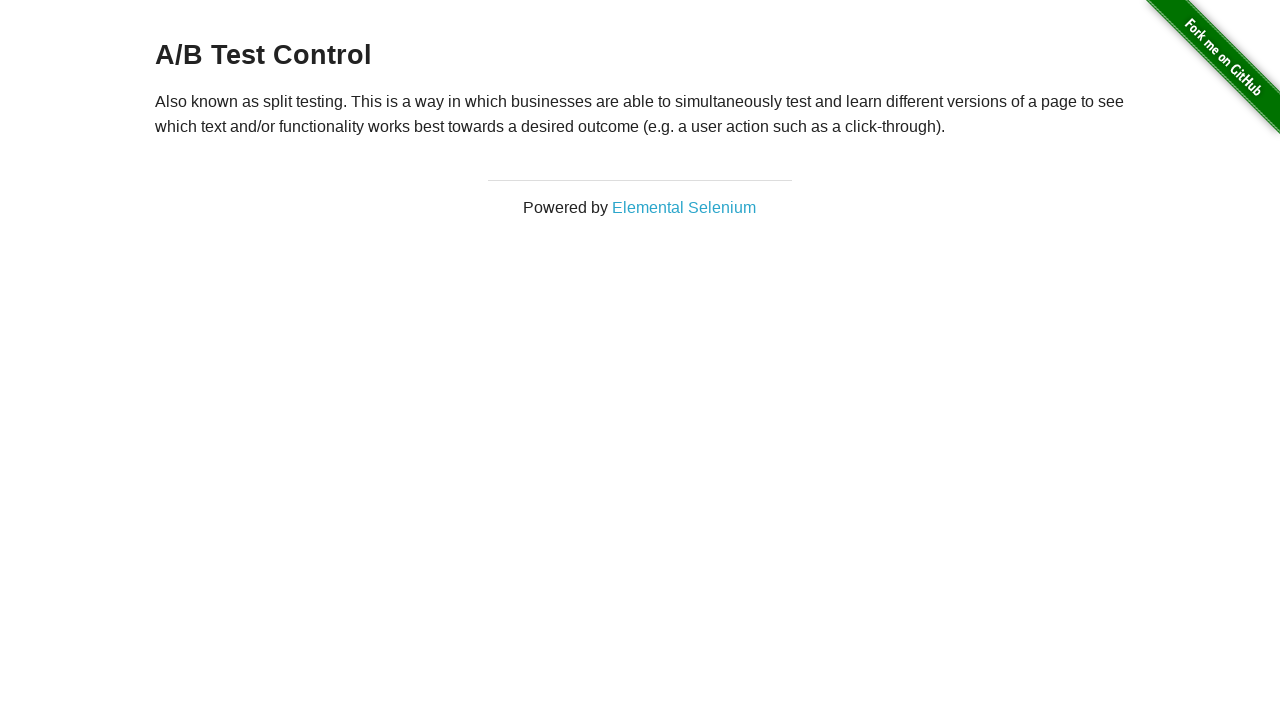

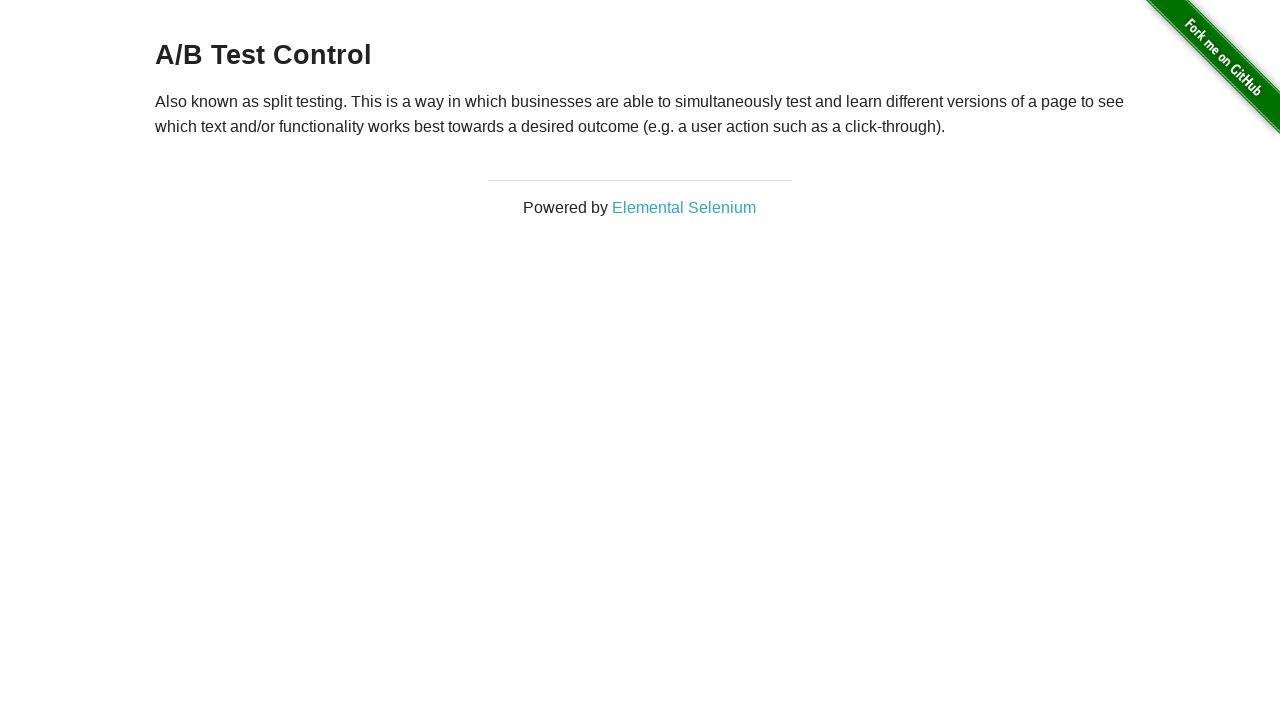